Tests JavaScript execution capability by scrolling down the page vertically by 1000 pixels on a tutorial webpage about JavascriptExecutor

Starting URL: https://www.softwaretestingmaterial.com/javascriptexecutor-selenium-webdriver/

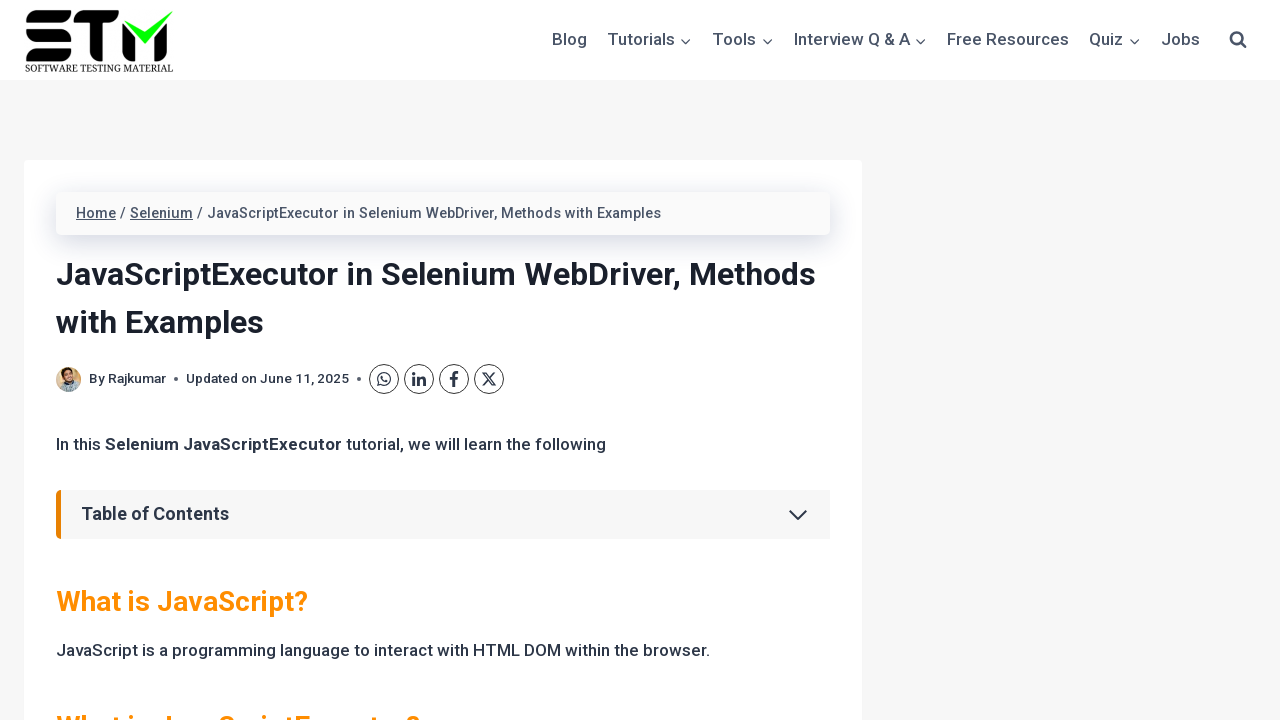

Navigated to JavascriptExecutor tutorial webpage
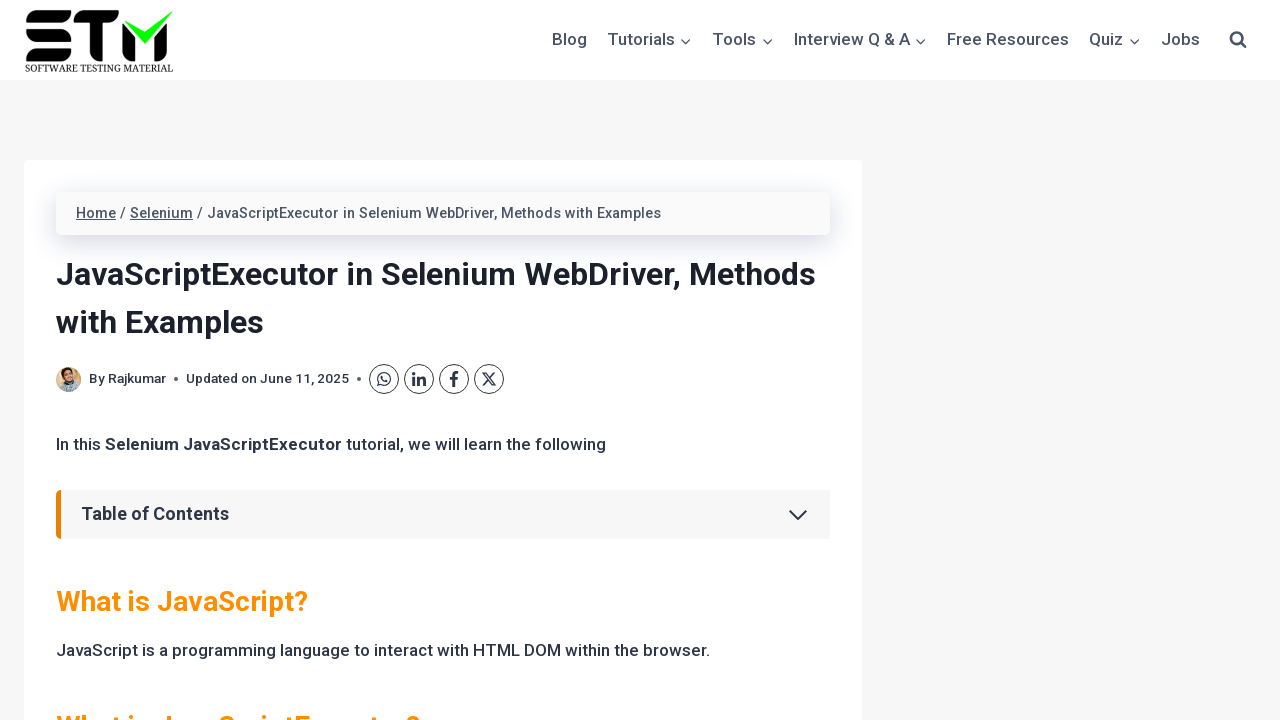

Executed JavaScript to scroll down the page vertically by 1000 pixels
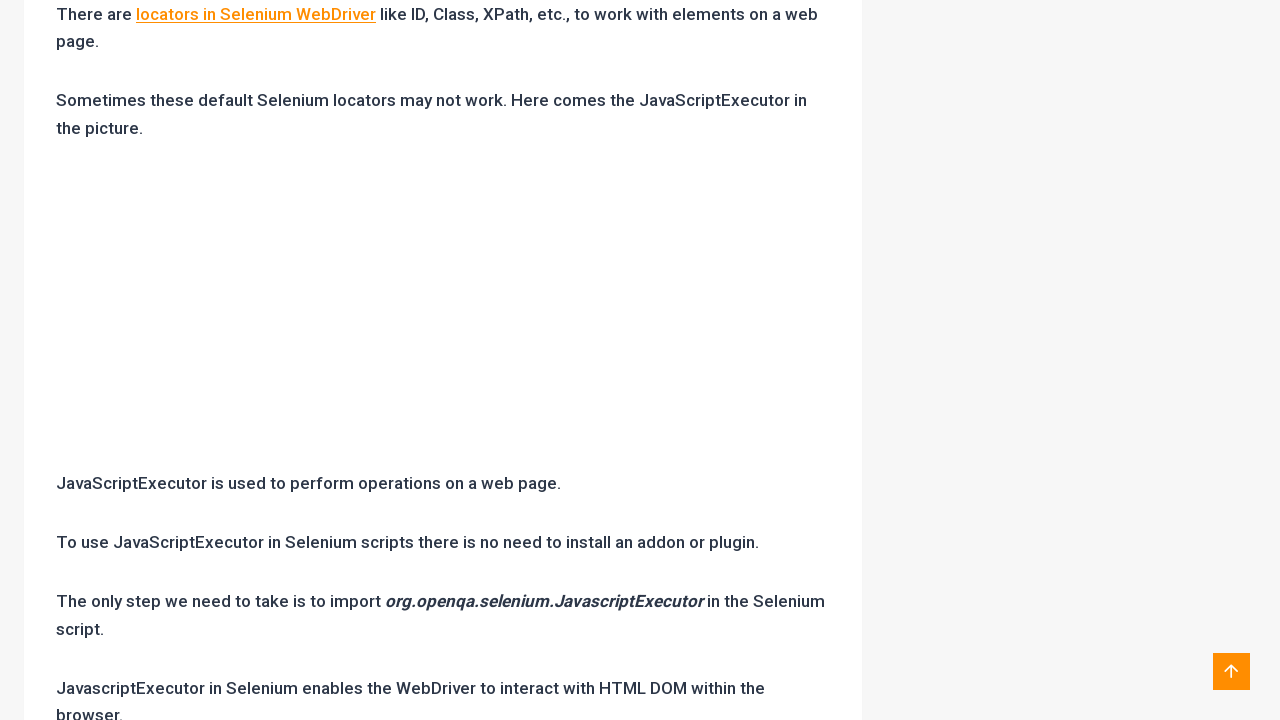

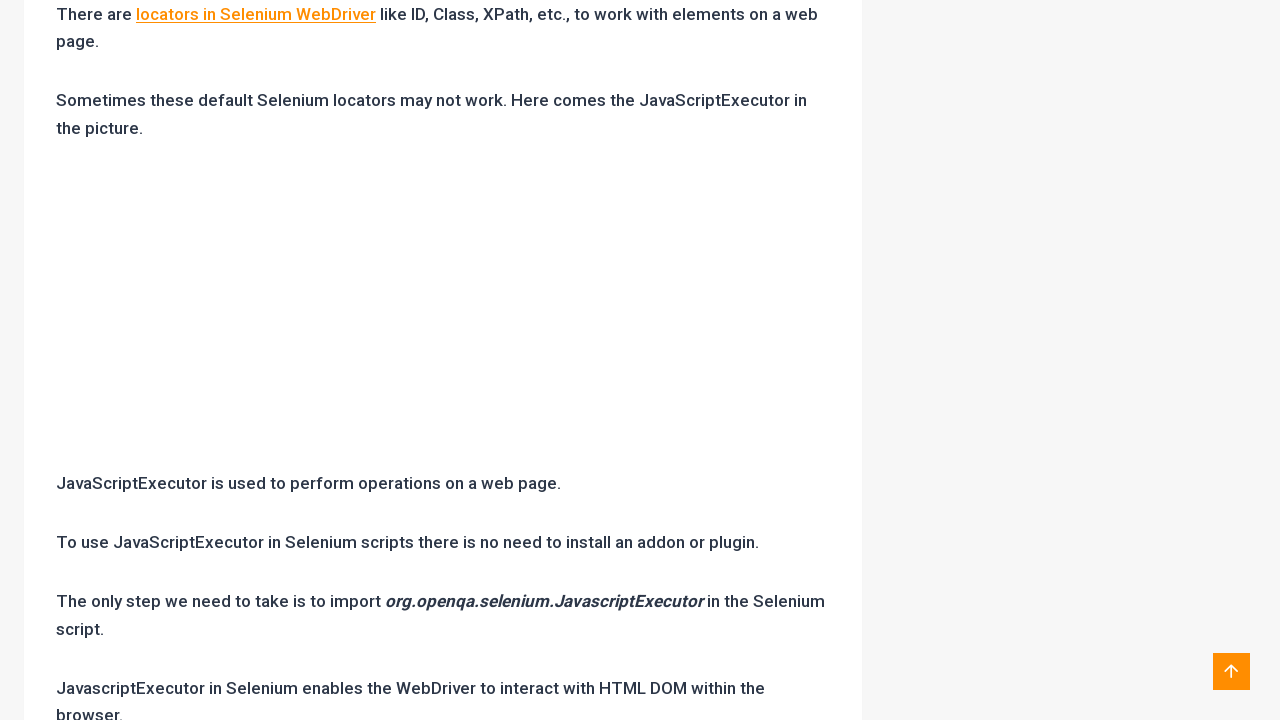